Tests keyboard shortcut functionality by sending Cmd+A (select all) key combination to an element on the practice page

Starting URL: http://letskodeit.teachable.com/pages/practice

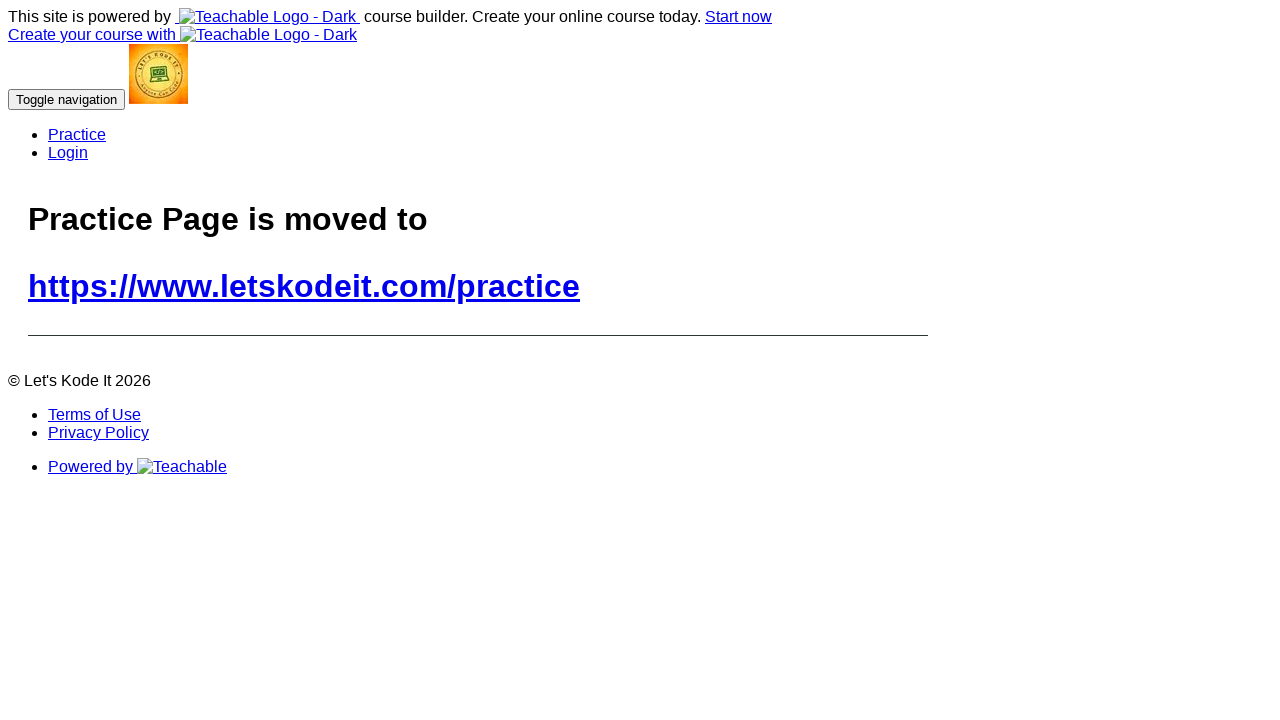

Navigated to practice page
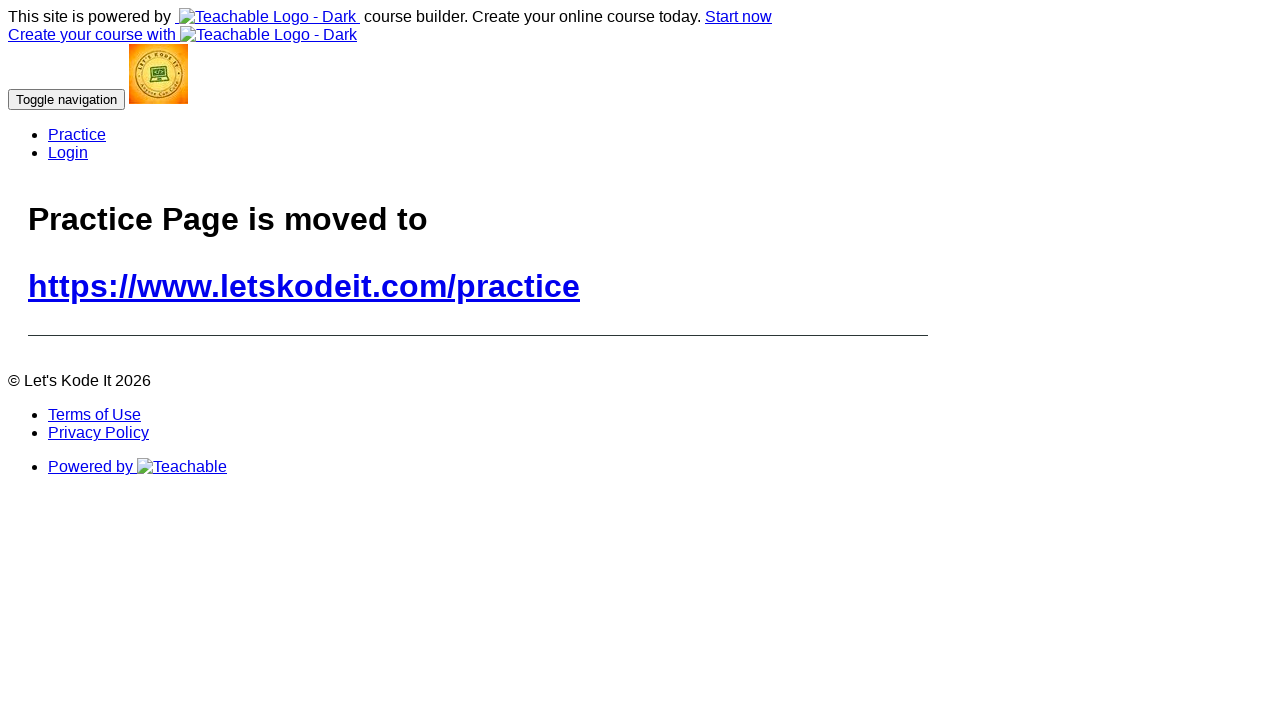

Sent Cmd+A (select all) keyboard shortcut
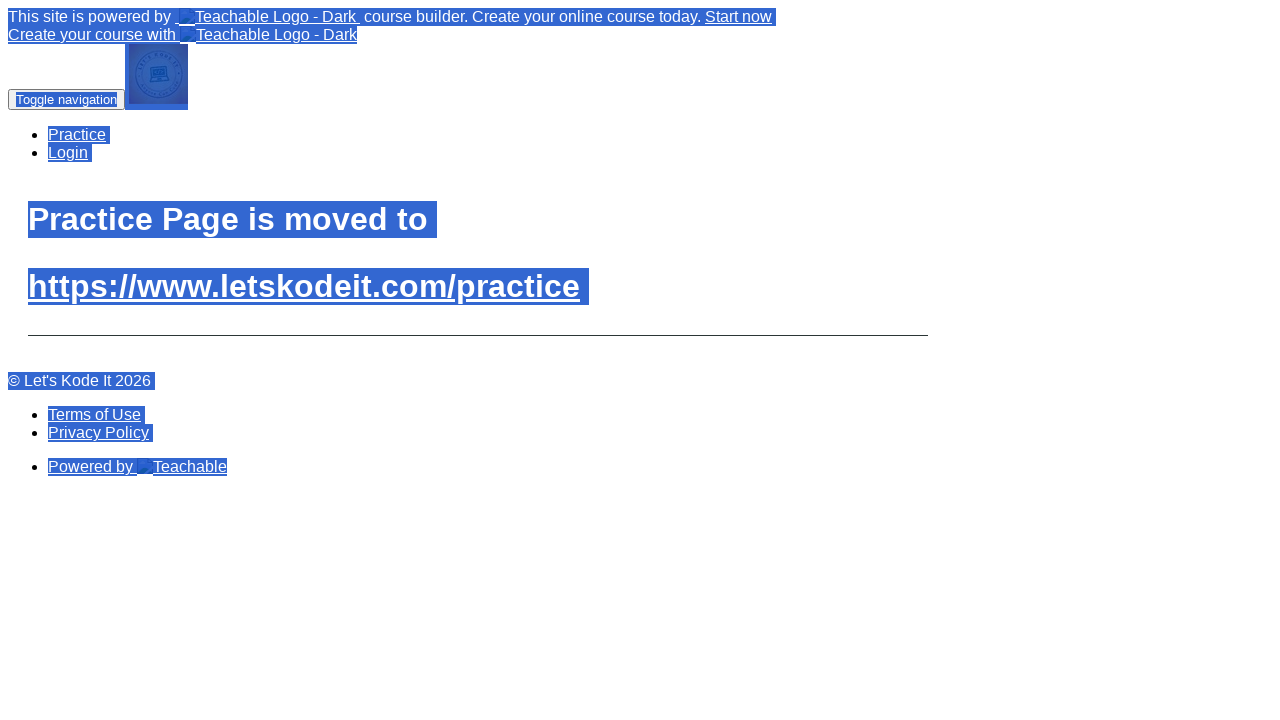

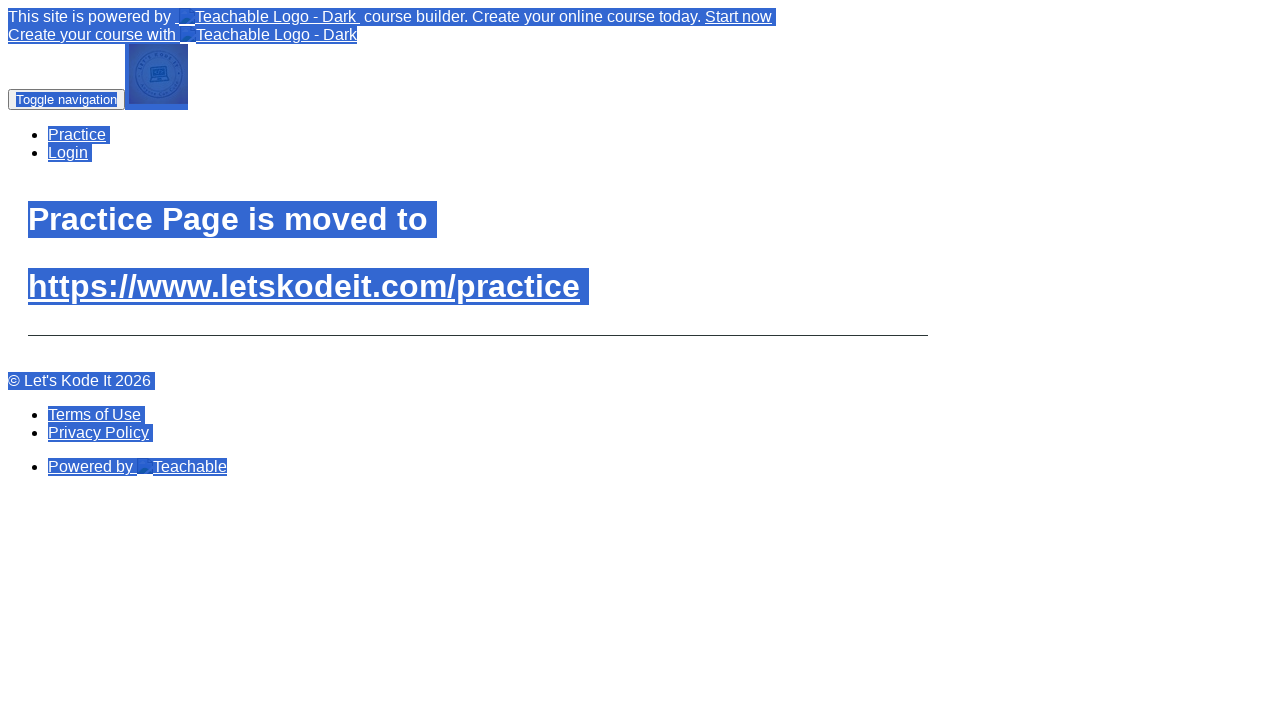